Tests the login form validation by clicking the login button with empty fields and verifying the error message is displayed

Starting URL: https://www.saucedemo.com/

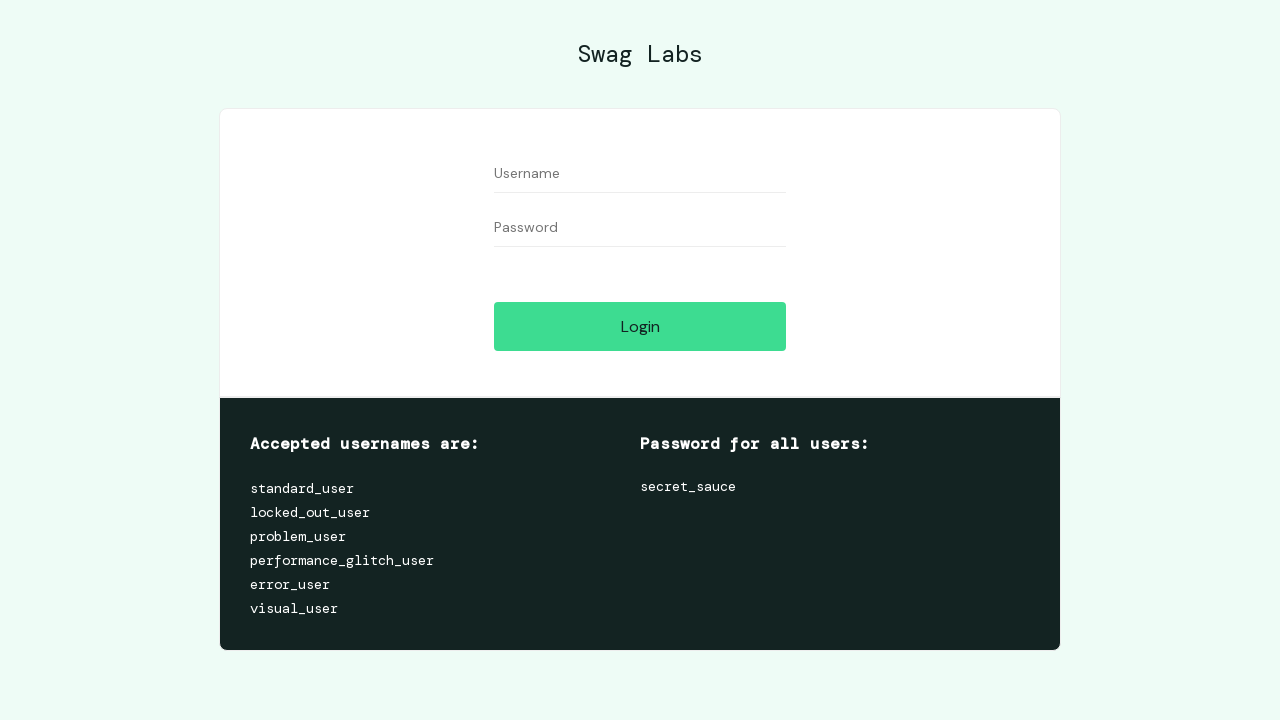

Clicked login button without filling any fields at (640, 326) on input#login-button
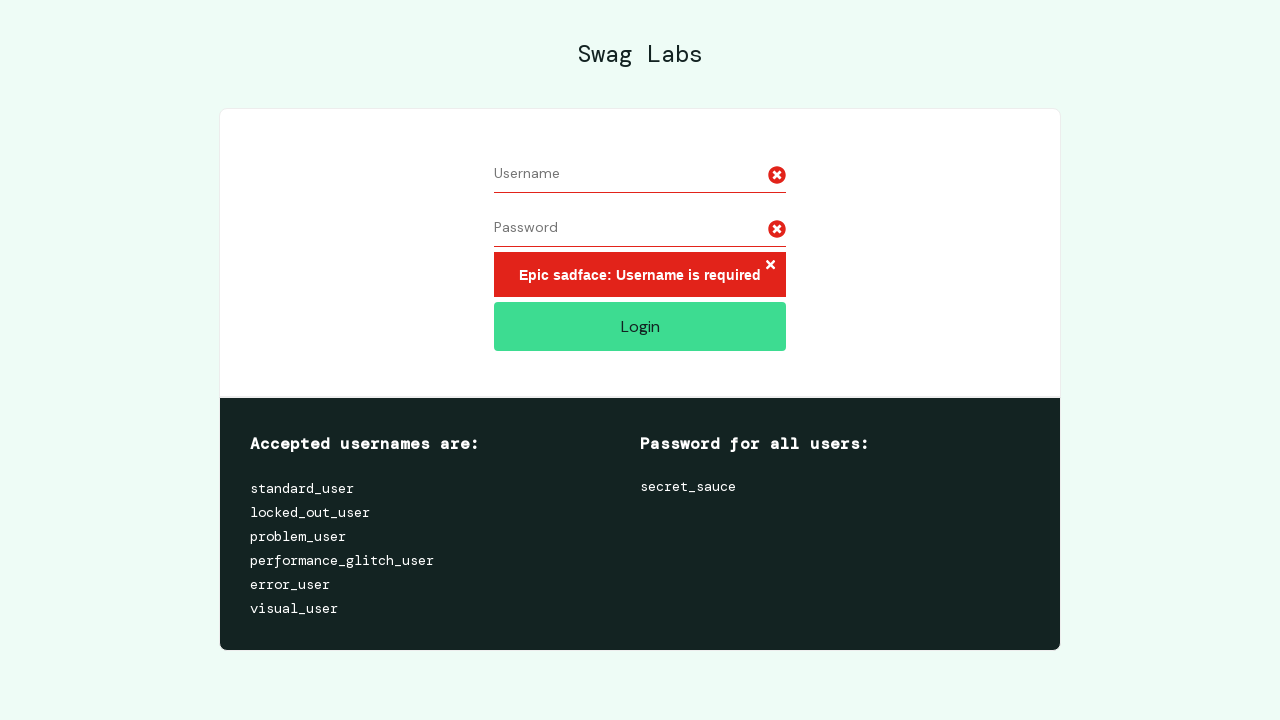

Error message appeared on login form
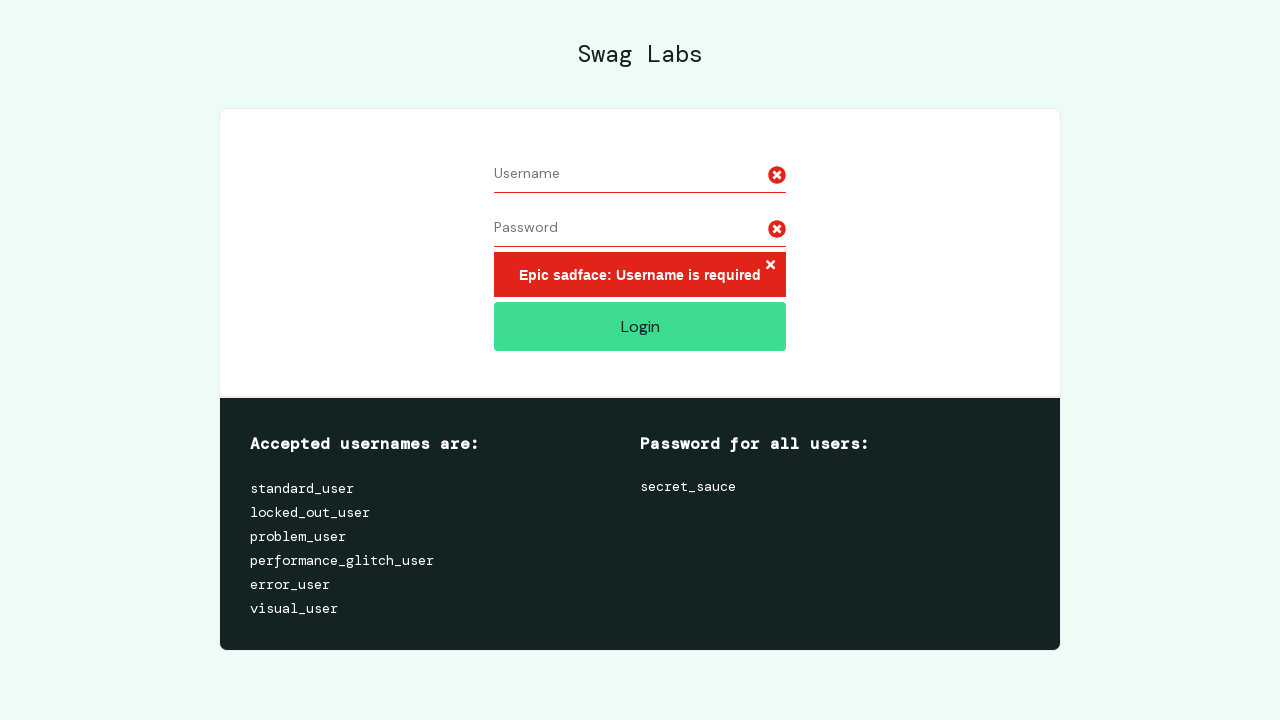

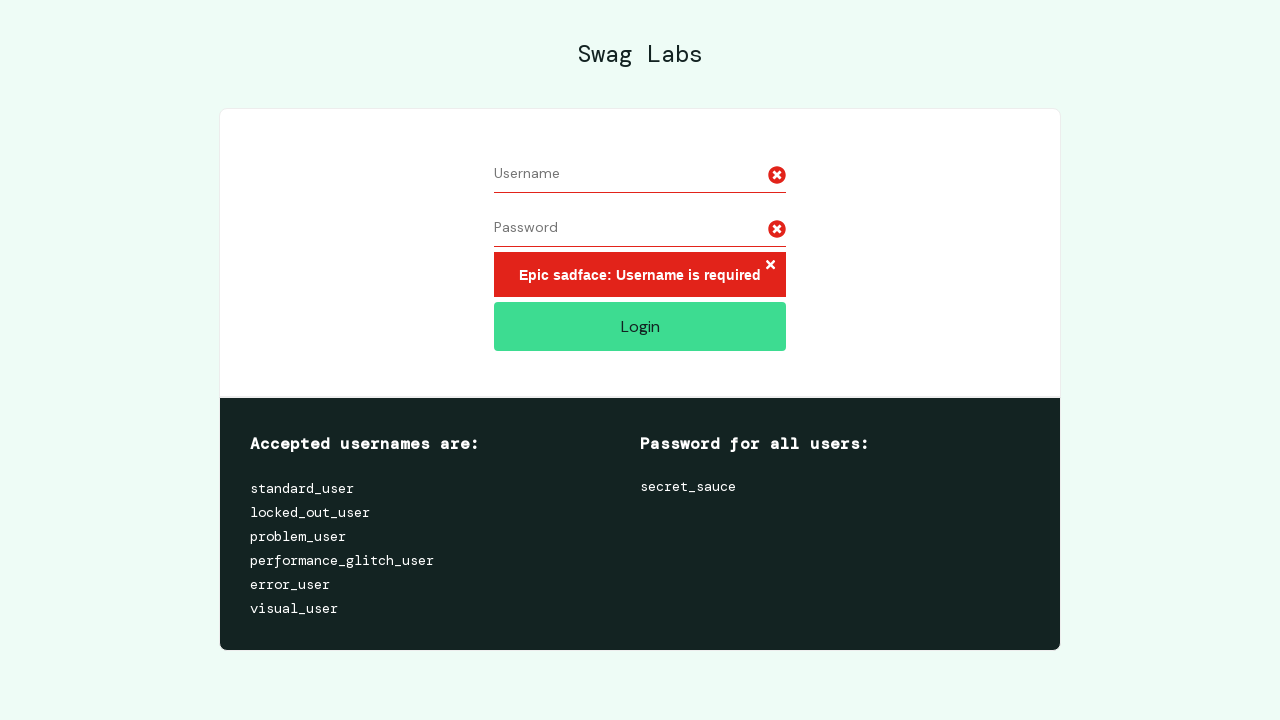